Tests non-retry assertions by navigating to HTML Elements page and verifying the main heading text content.

Starting URL: https://www.techglobal-training.com/frontend

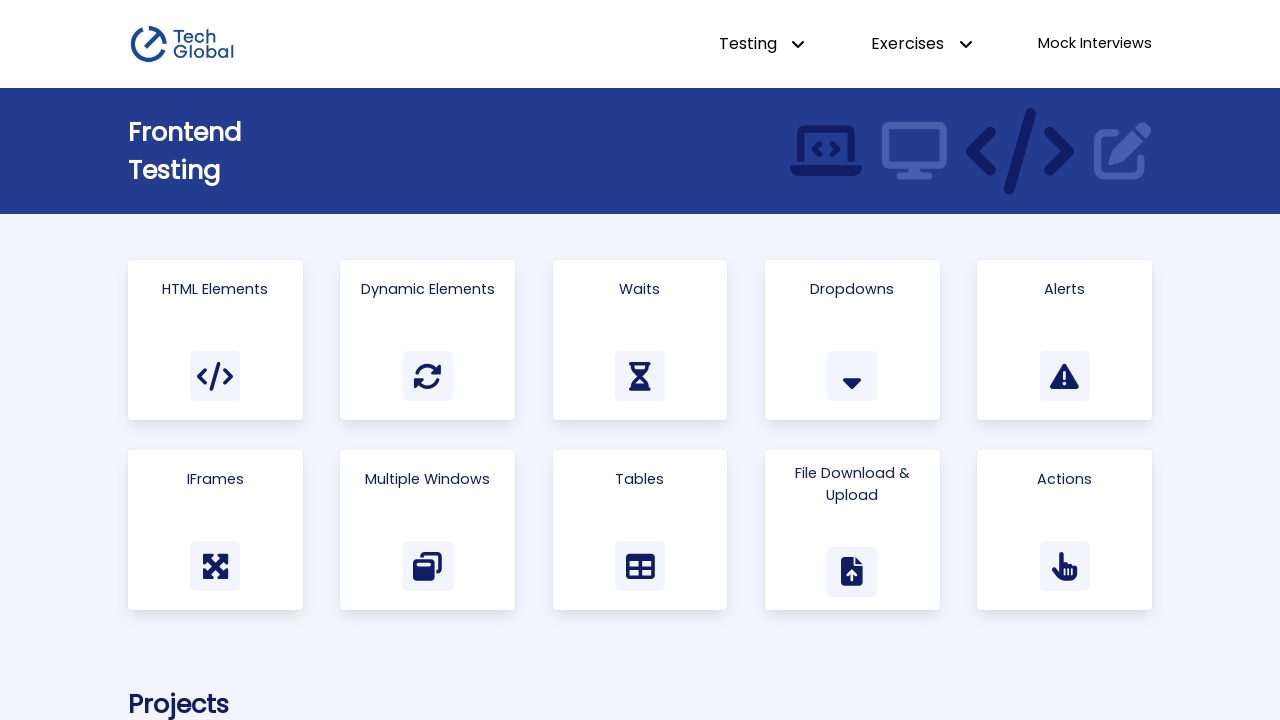

Clicked on HTML Elements link at (215, 340) on a:has-text('HTML Elements')
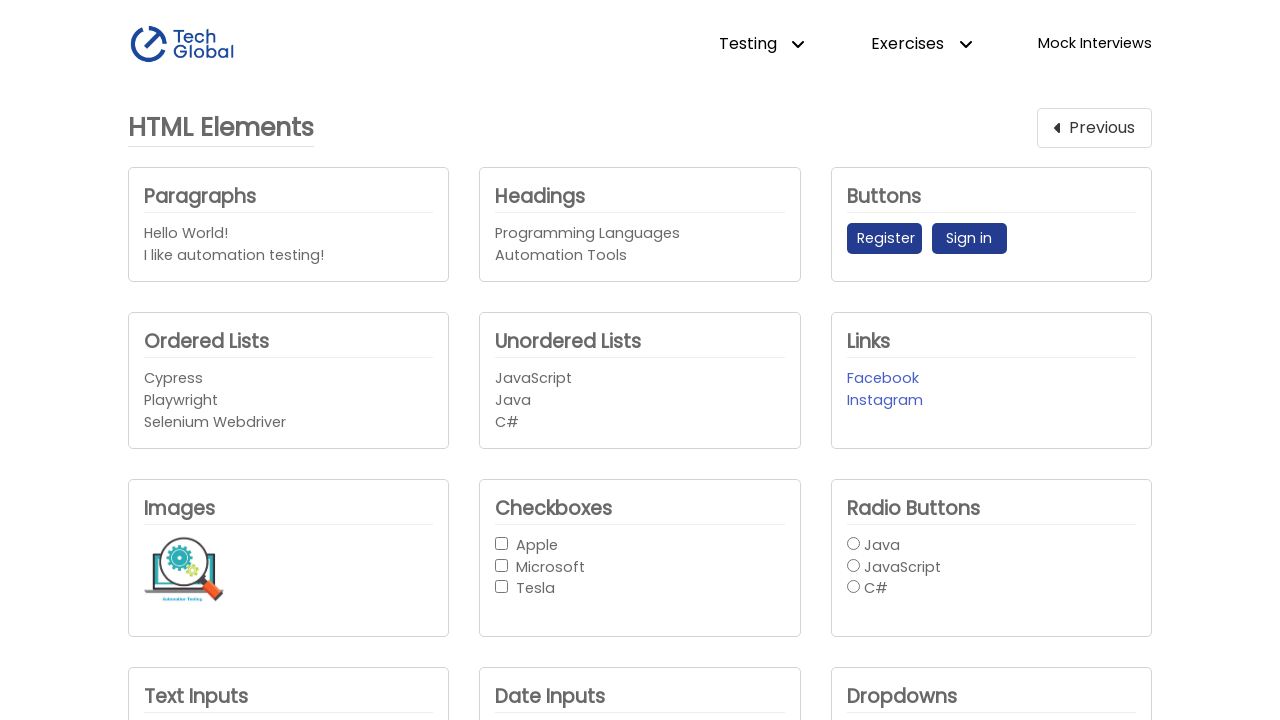

Located main heading element with id 'main_heading'
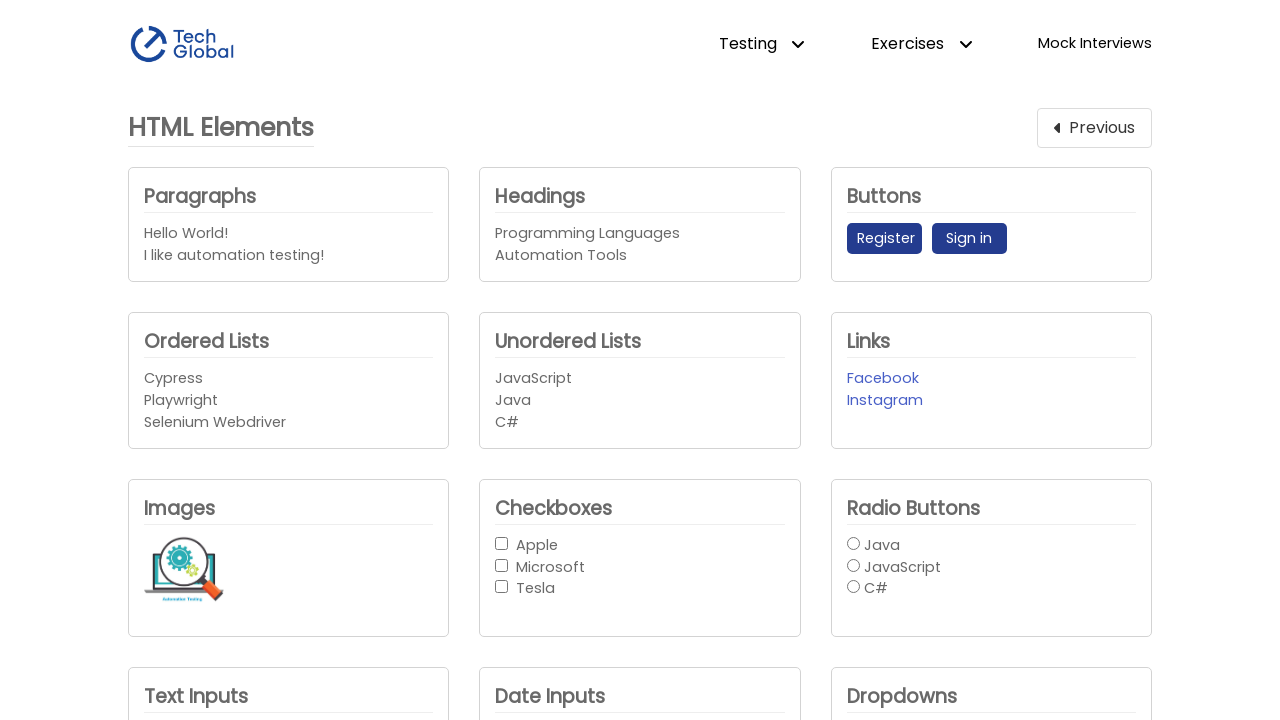

Main heading element loaded and is ready
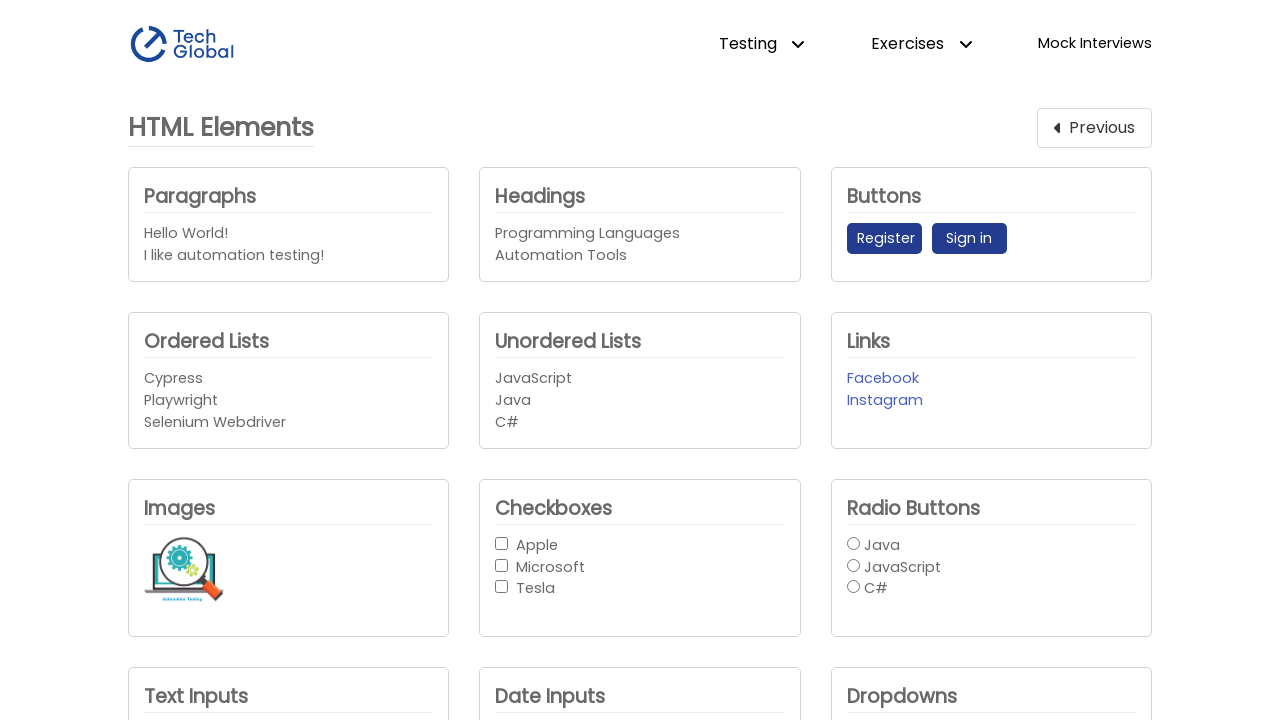

Retrieved main heading text content: 'HTML Elements'
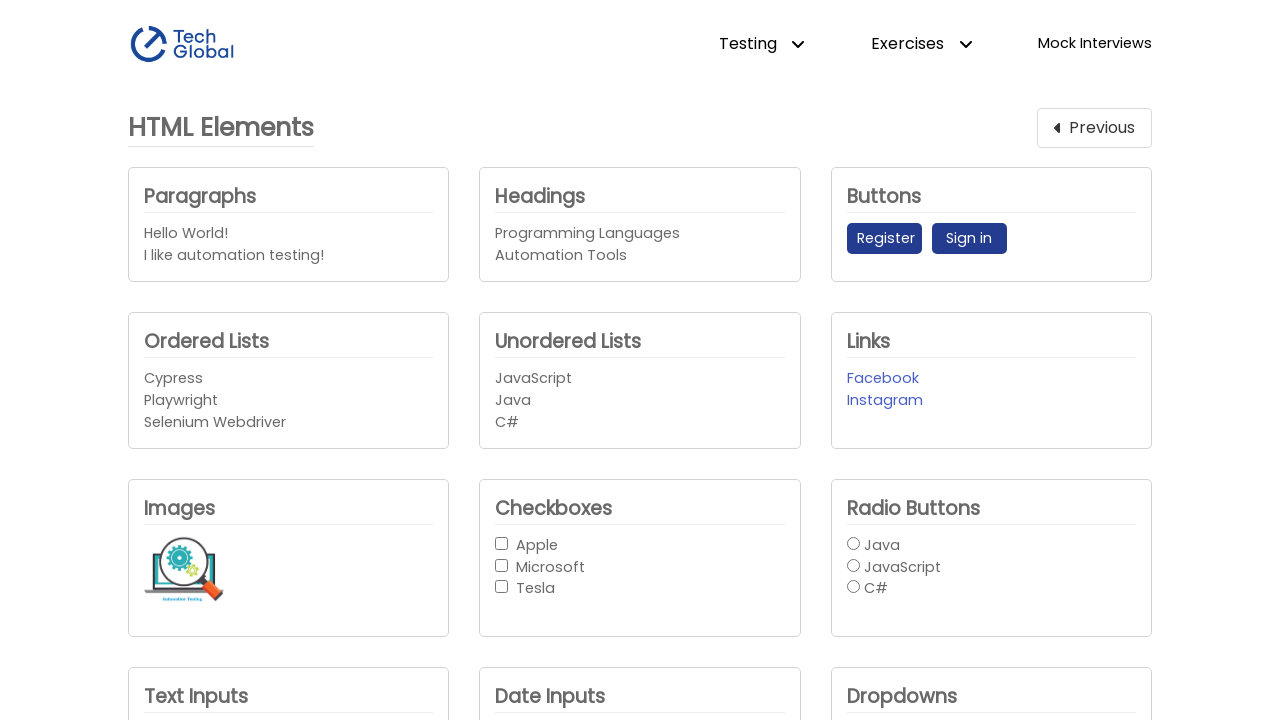

Verified main heading text is 'HTML Elements' - assertion passed
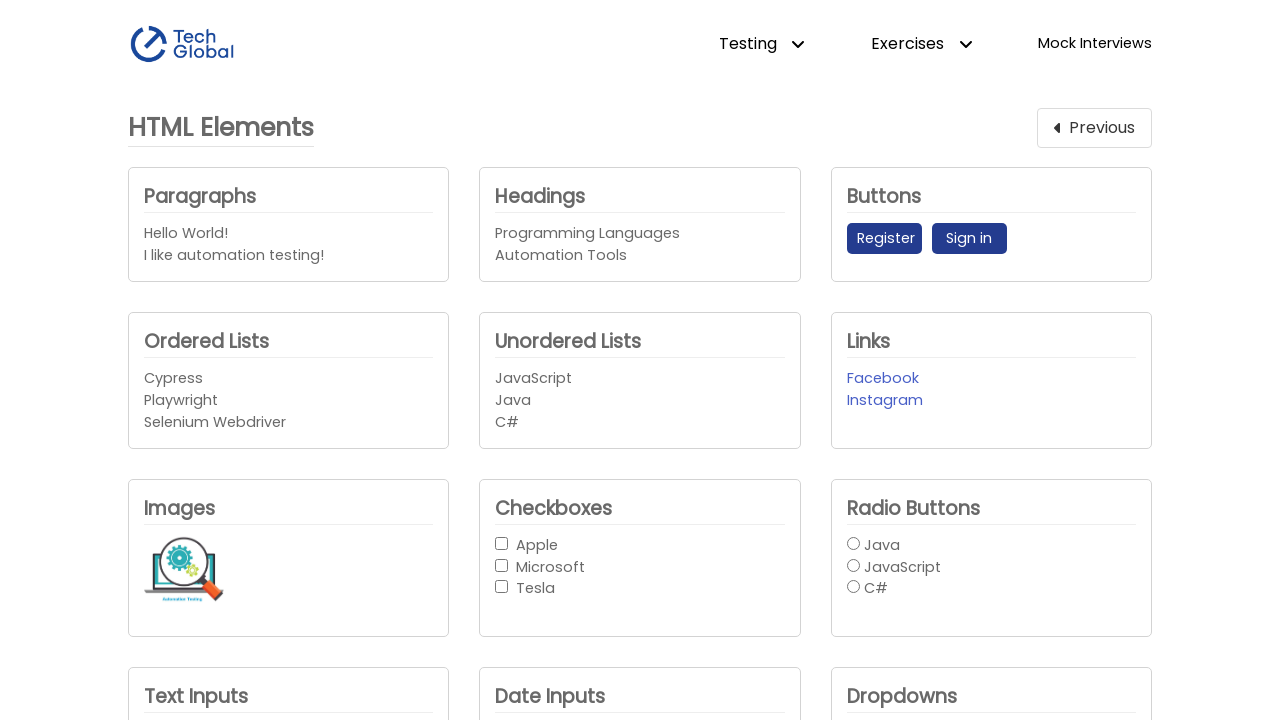

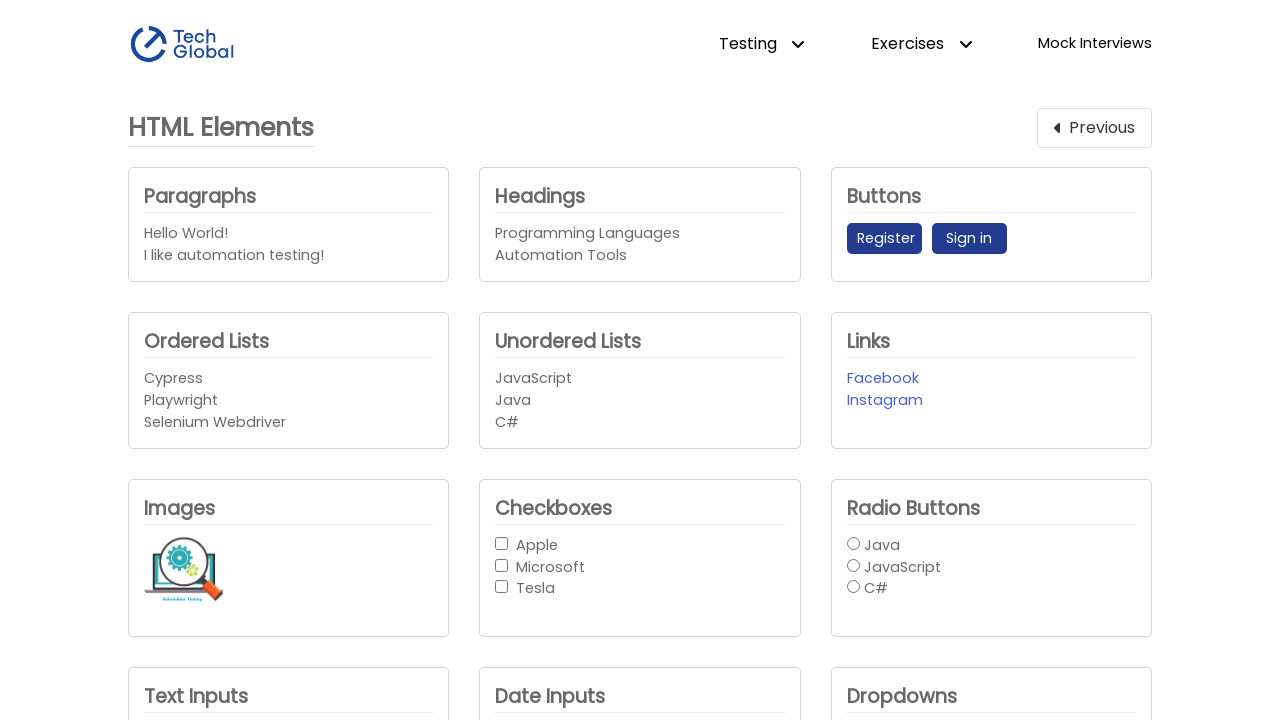